Tests selecting a country from a dropdown by value, selecting 'India' from the country dropdown

Starting URL: https://letcode.in/dropdowns

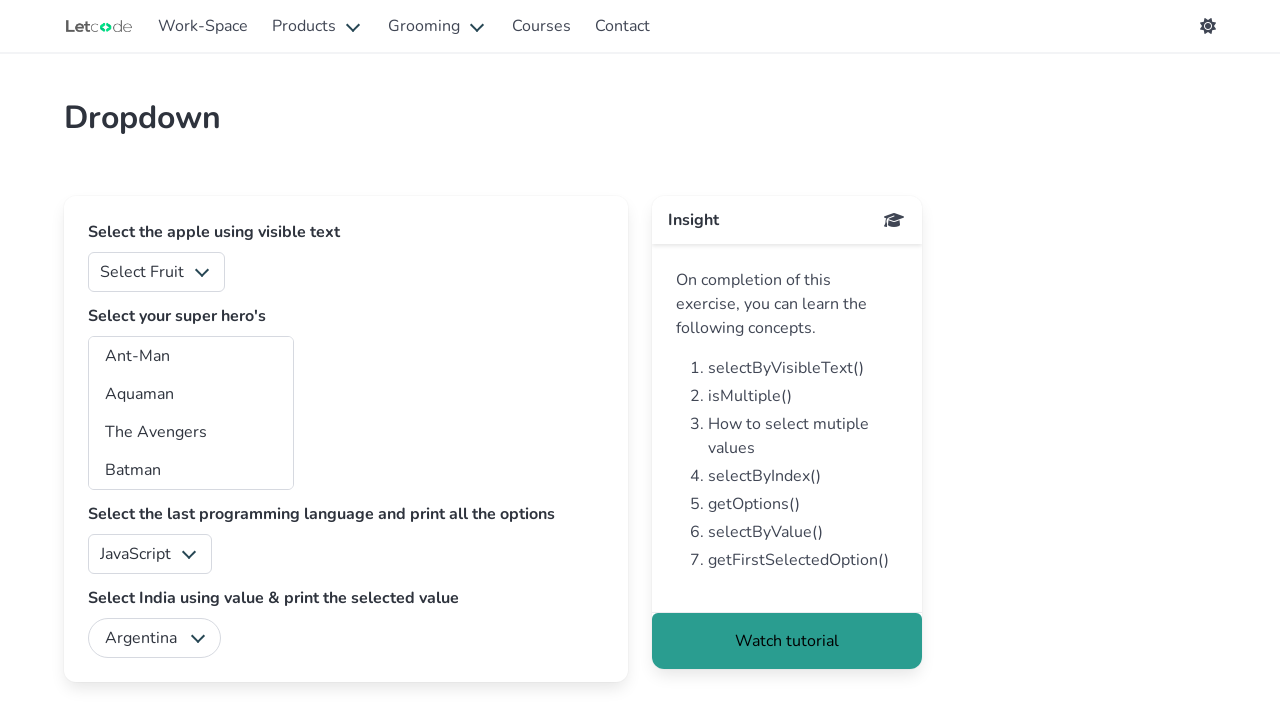

Selected 'India' from the country dropdown using value on #country
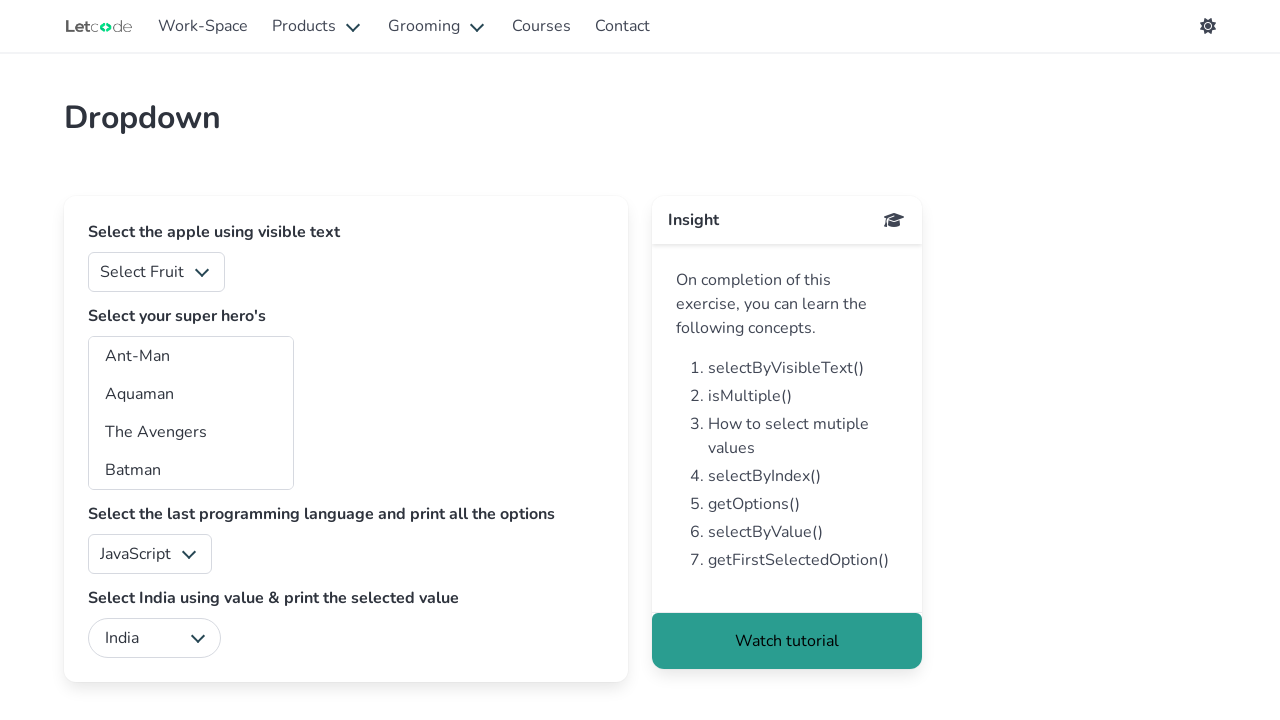

Verified that India was successfully selected in the country dropdown
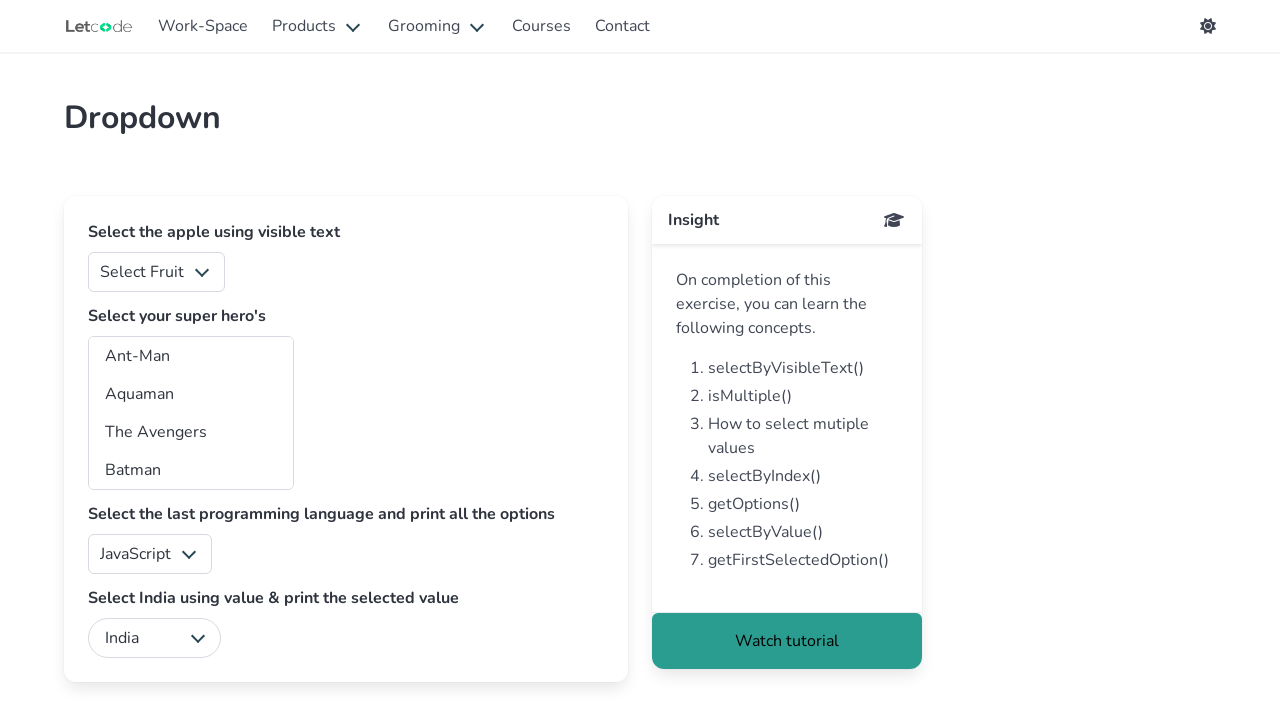

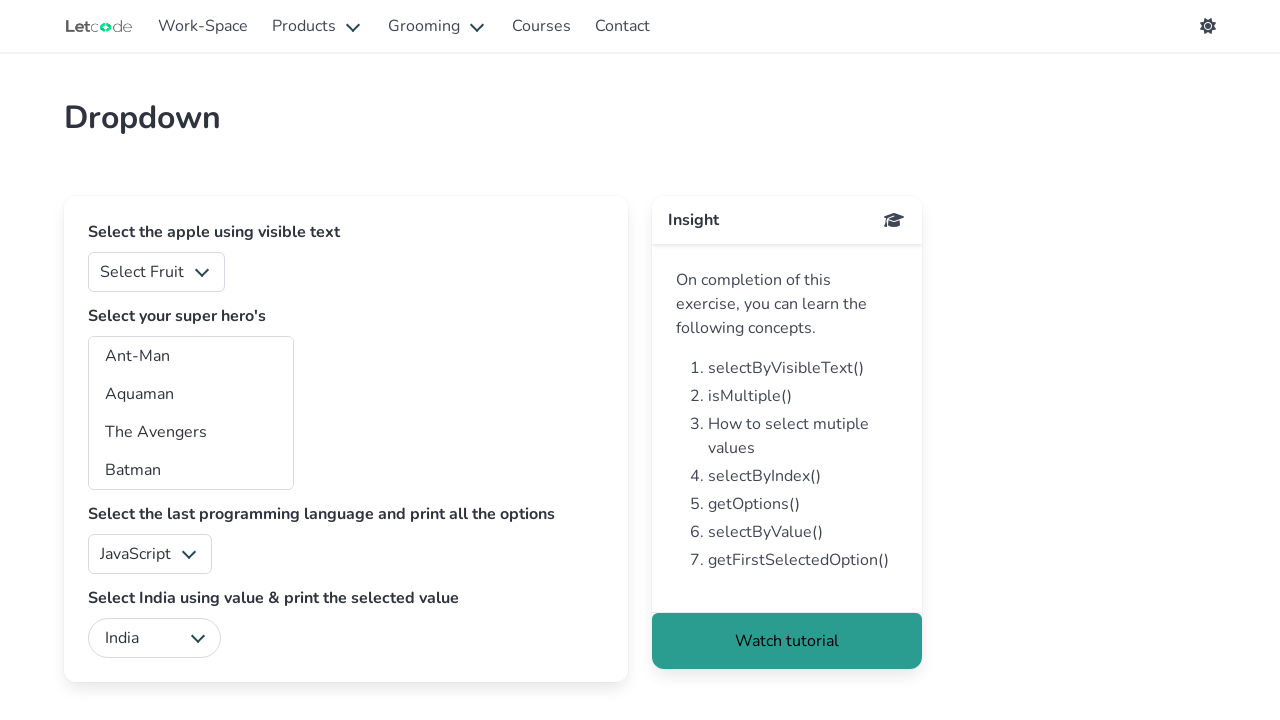